Tests the news page by verifying the page title, clicking on news article teasers to verify they link to review pages, and checking that the "All tests" link navigates correctly.

Starting URL: https://product-test.ru/news

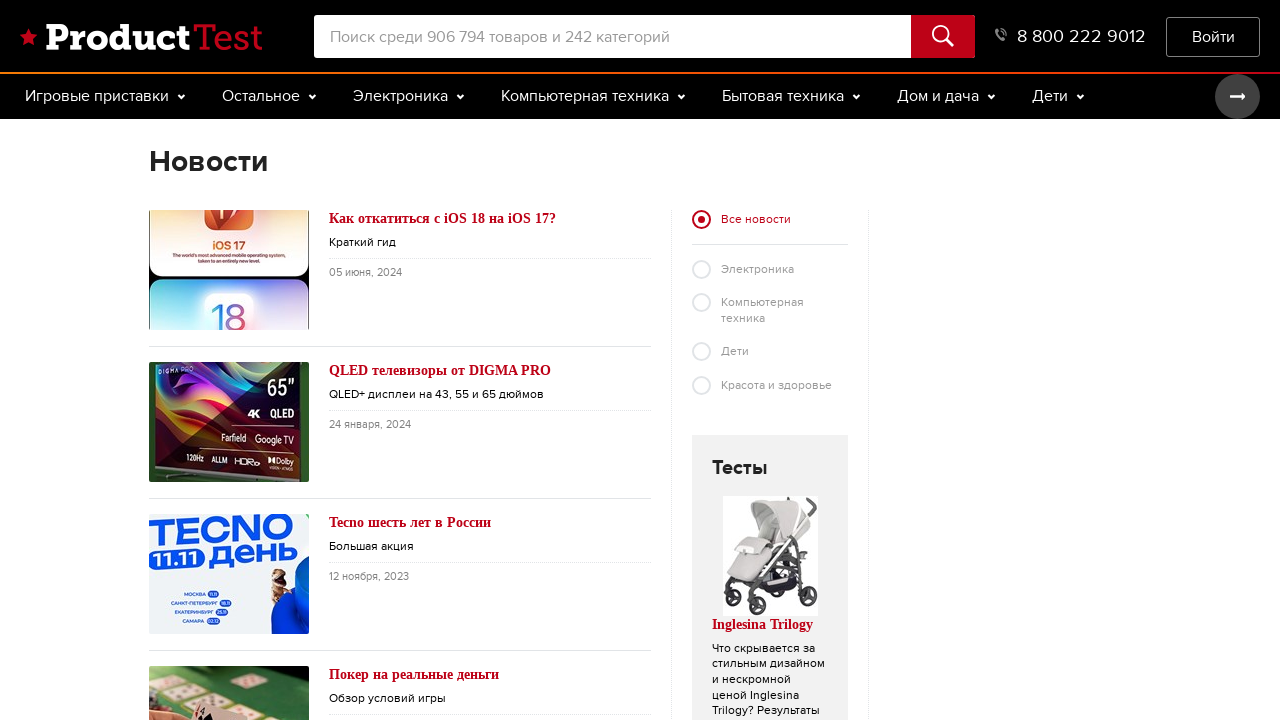

Verified news page title is 'Новости | Product-test.ru'
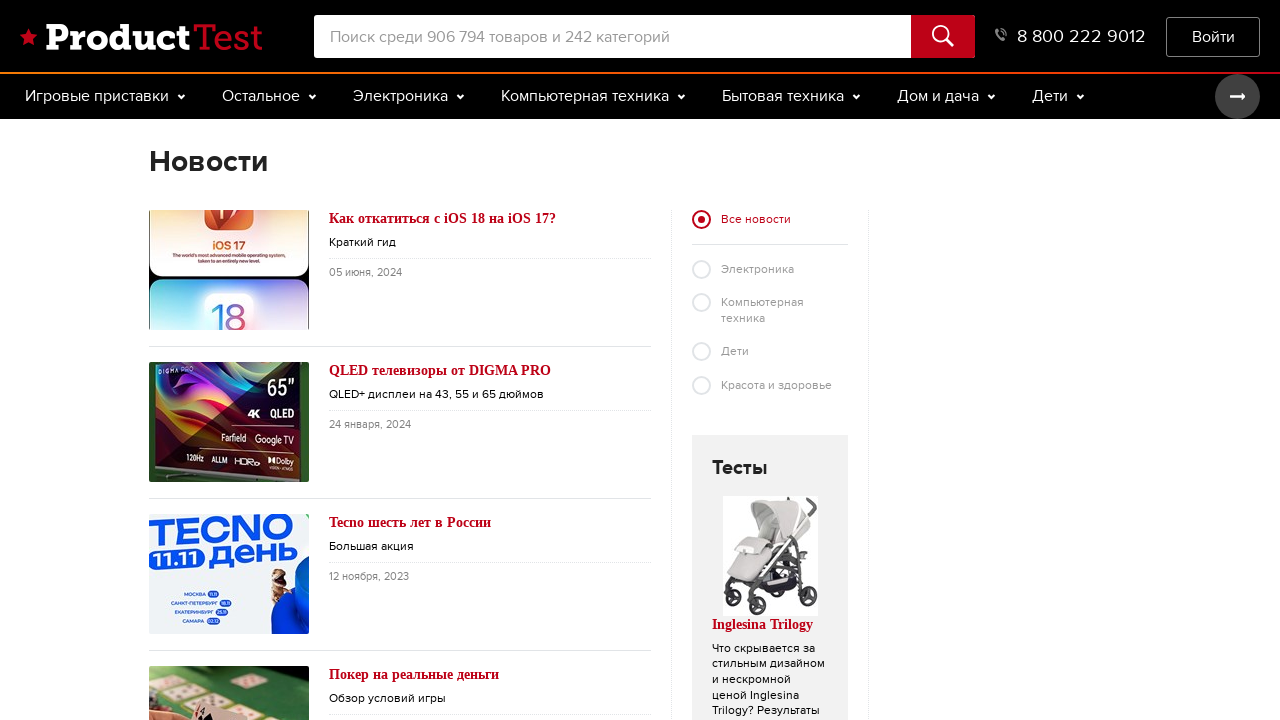

Clicked on first fresh news item teaser link at (377, 361) on div.fresh__item:nth-child(1) > div:nth-child(2) > h3:nth-child(1) > a:nth-child(
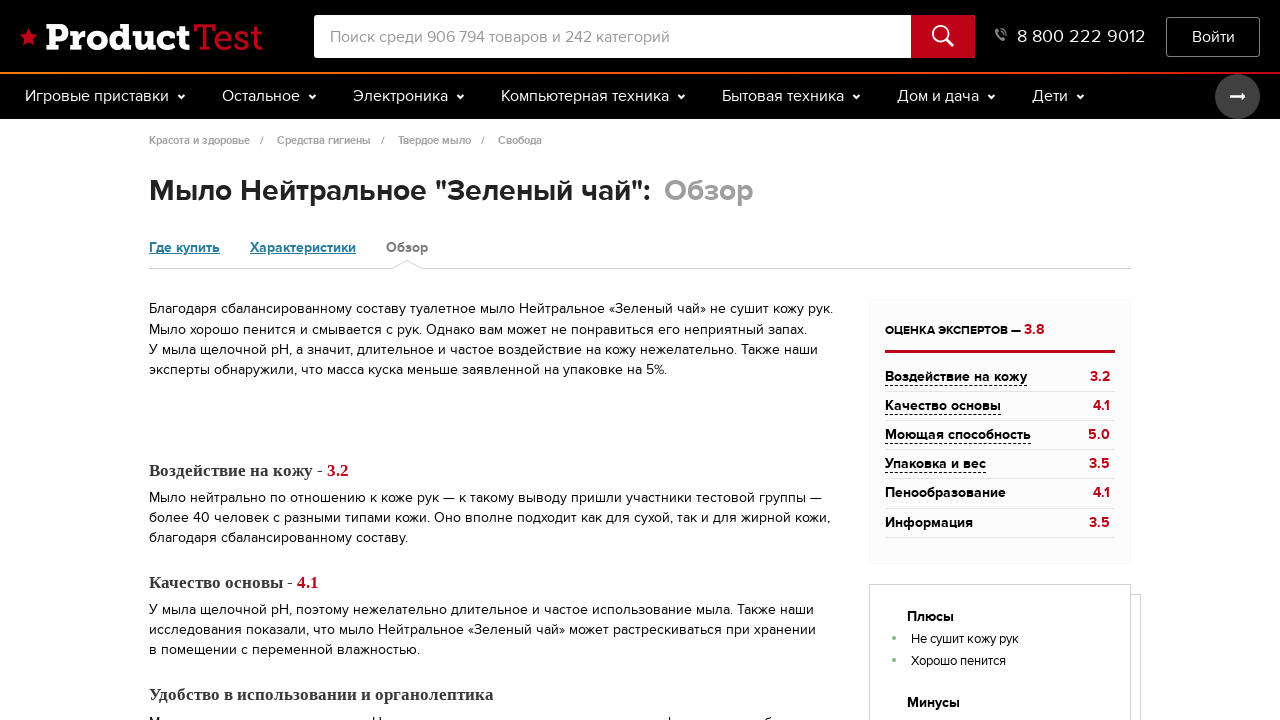

Page loaded (domcontentloaded)
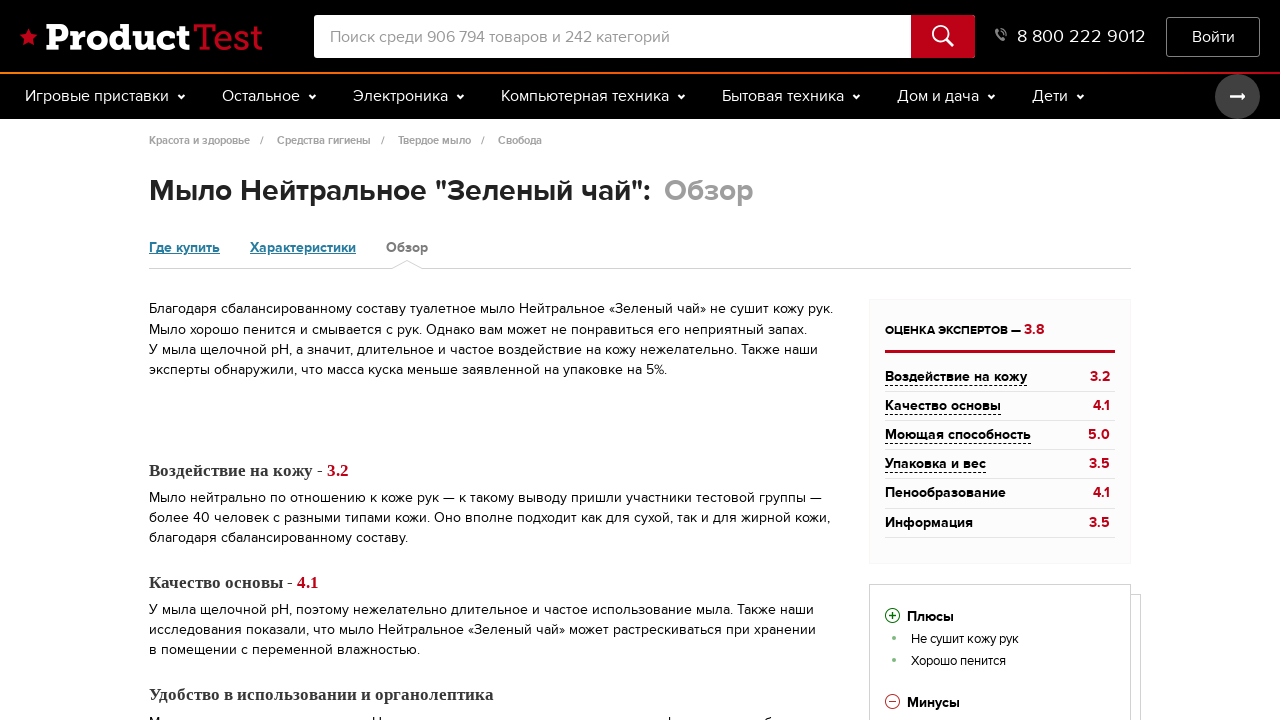

Verified URL contains 'obzor' (review page)
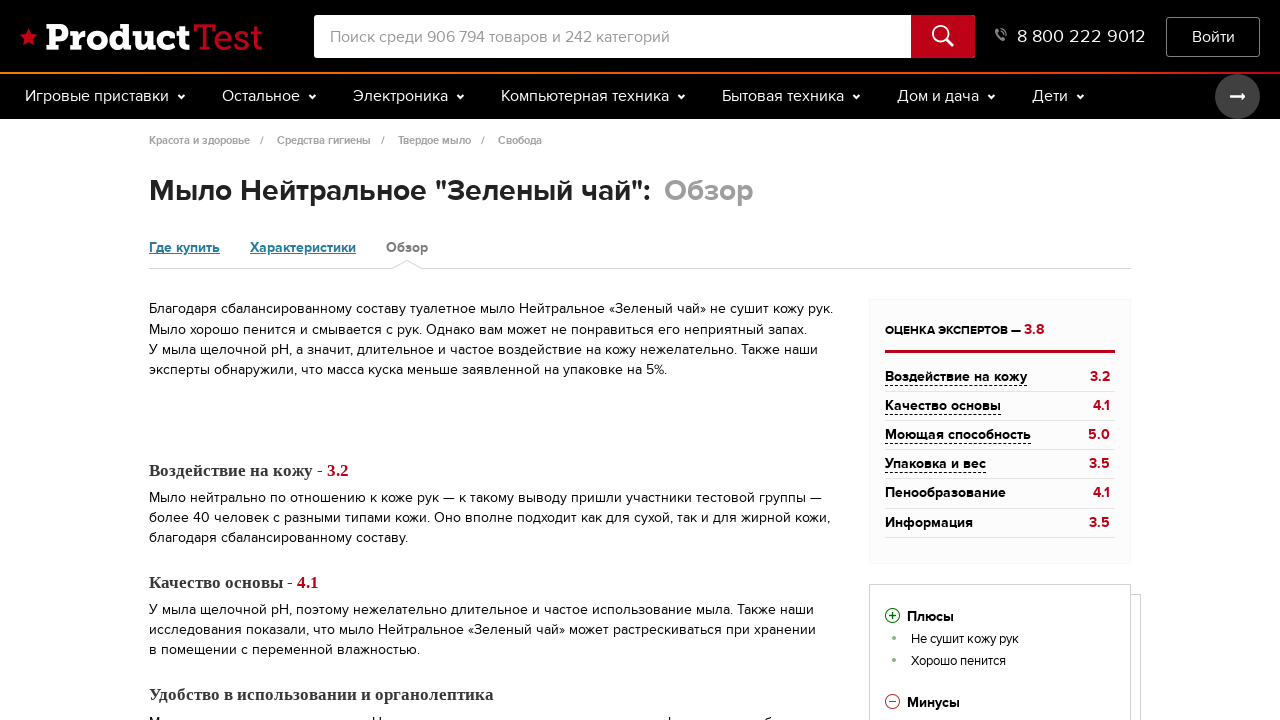

Navigated back to news page
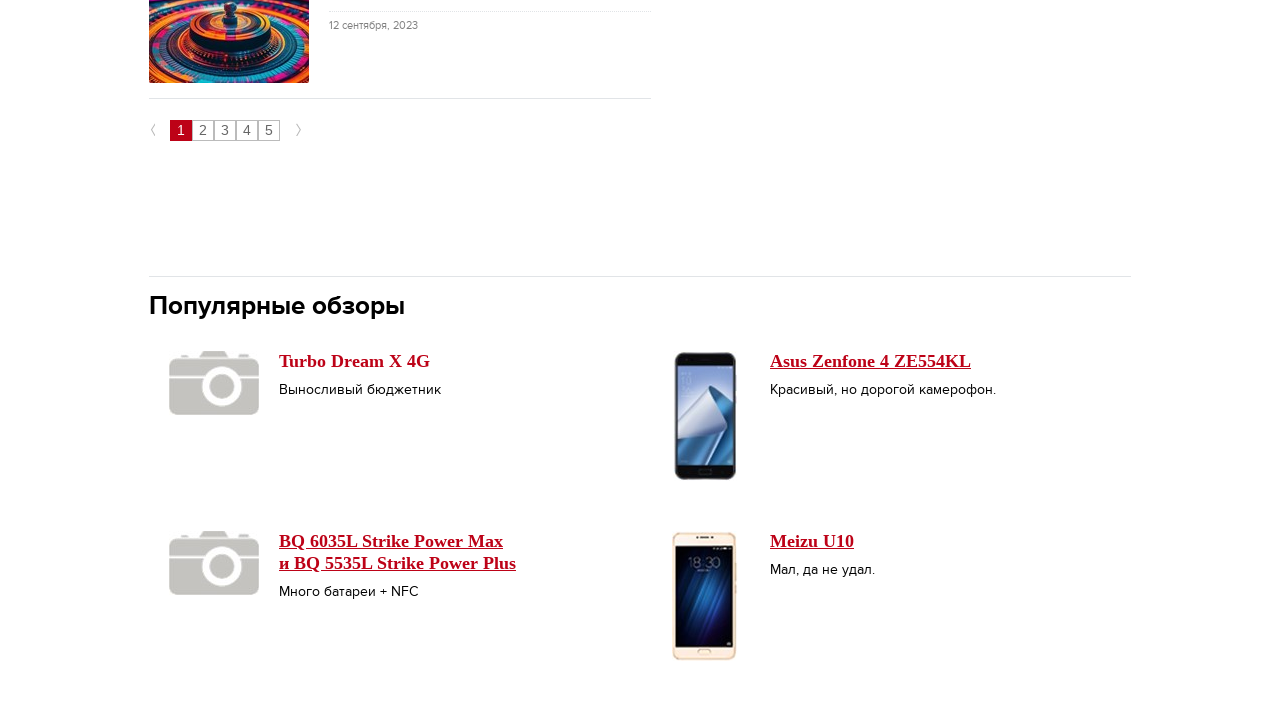

Clicked on second post wrap heading at (770, 361) on div.post__wrap:nth-child(3) > h3:nth-child(1)
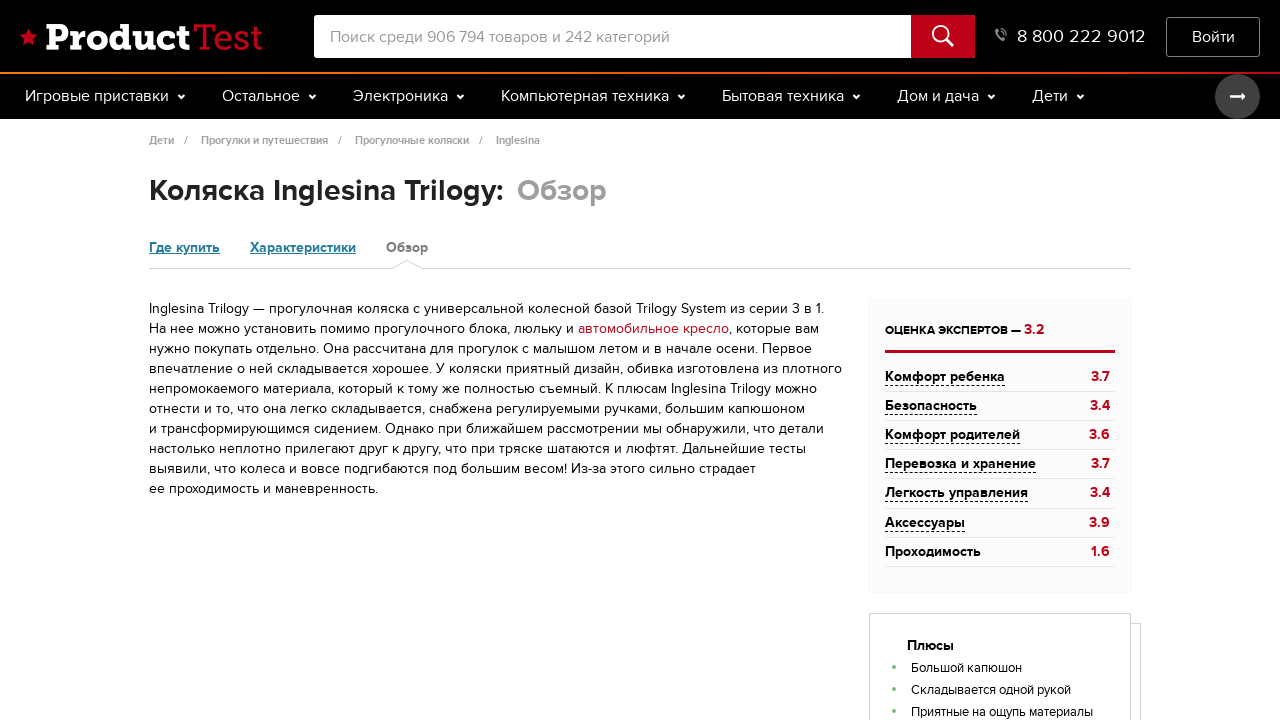

Page loaded (domcontentloaded)
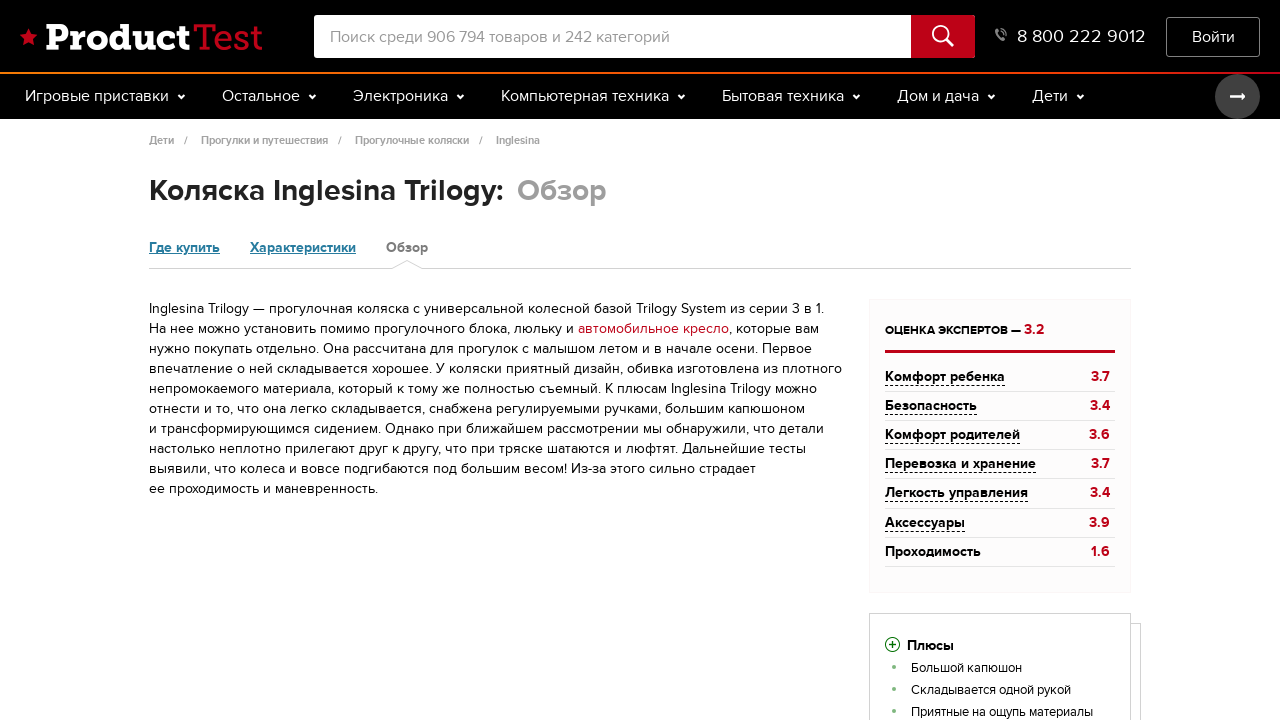

Verified URL contains 'obzor' (review page)
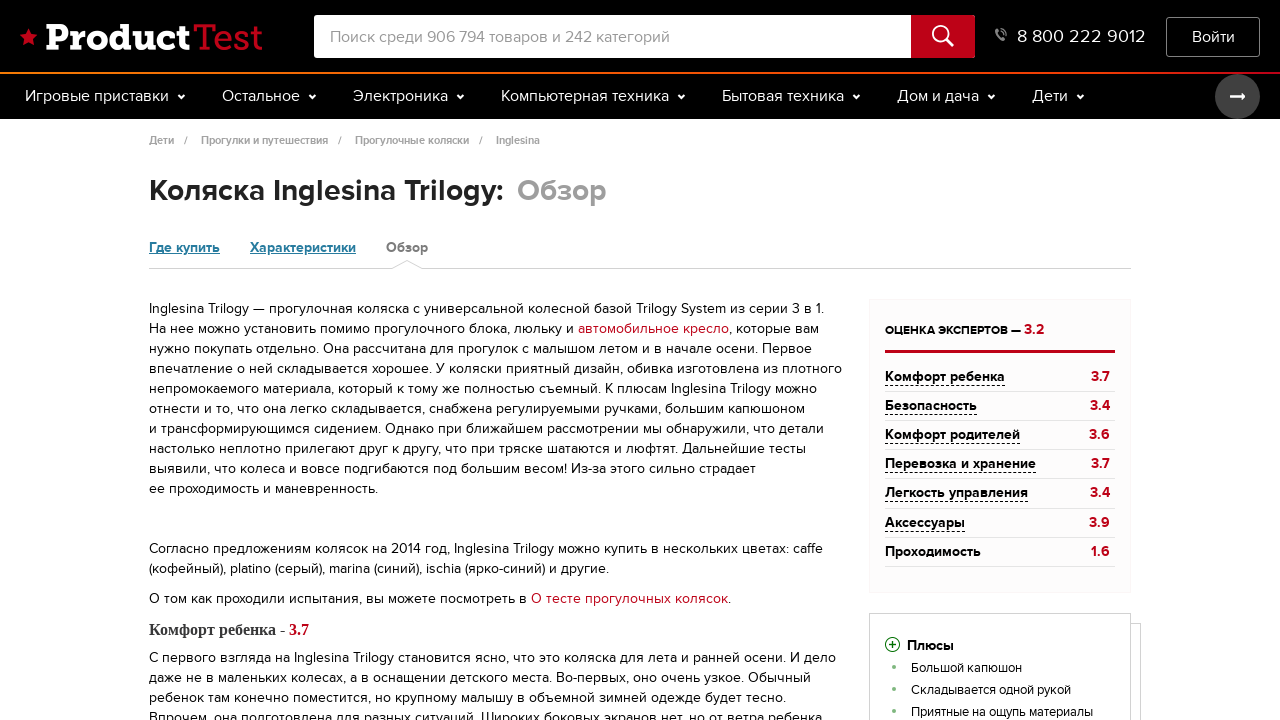

Navigated back to news page
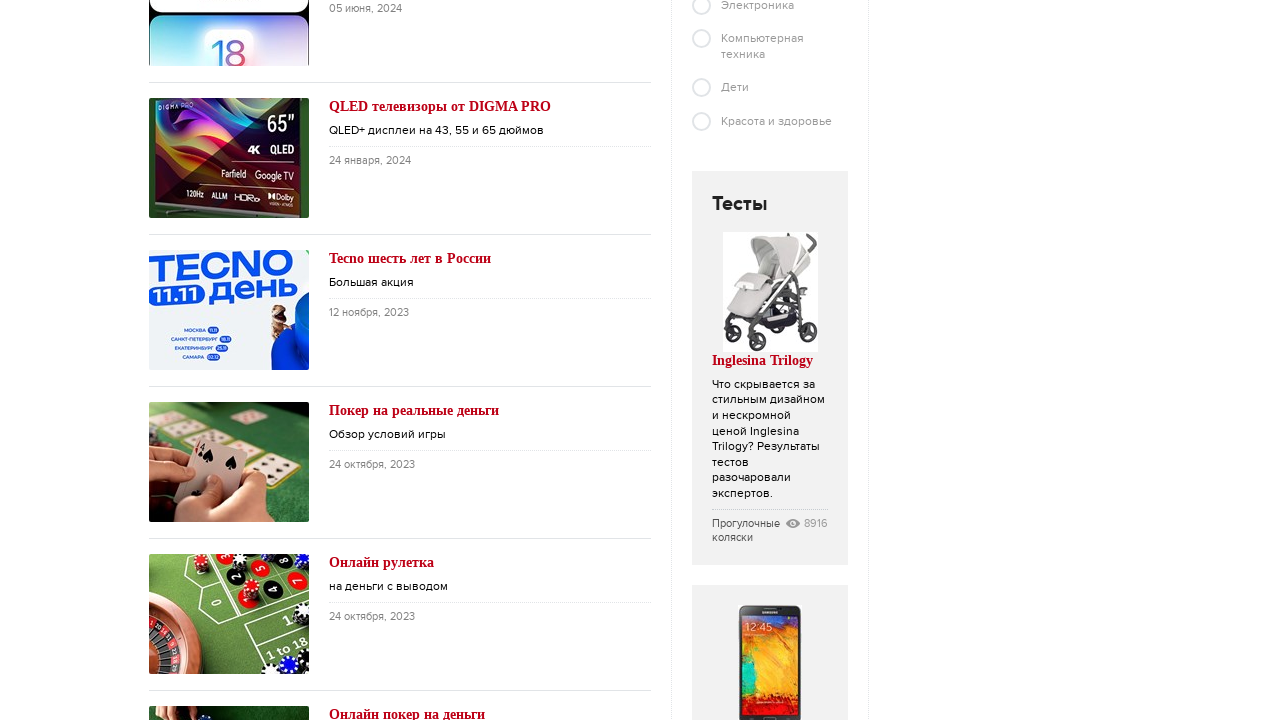

Clicked on 'All tests' link at (770, 360) on .post__more
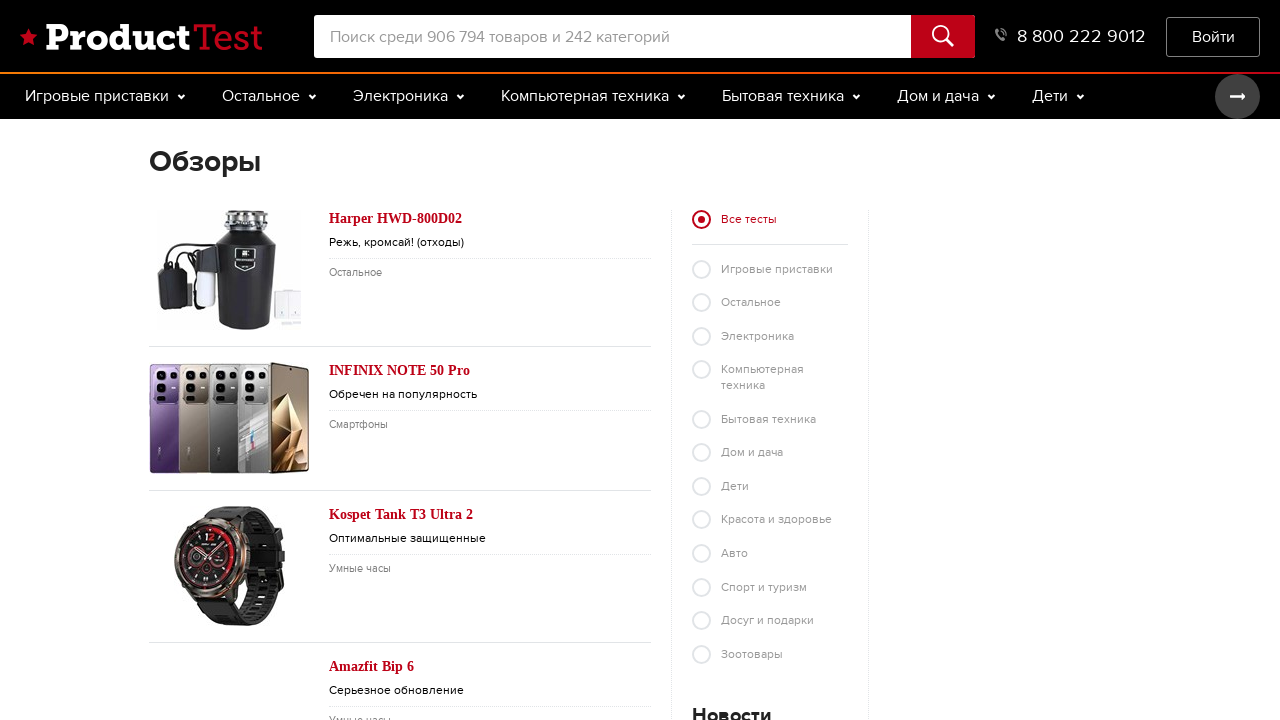

Page loaded (domcontentloaded)
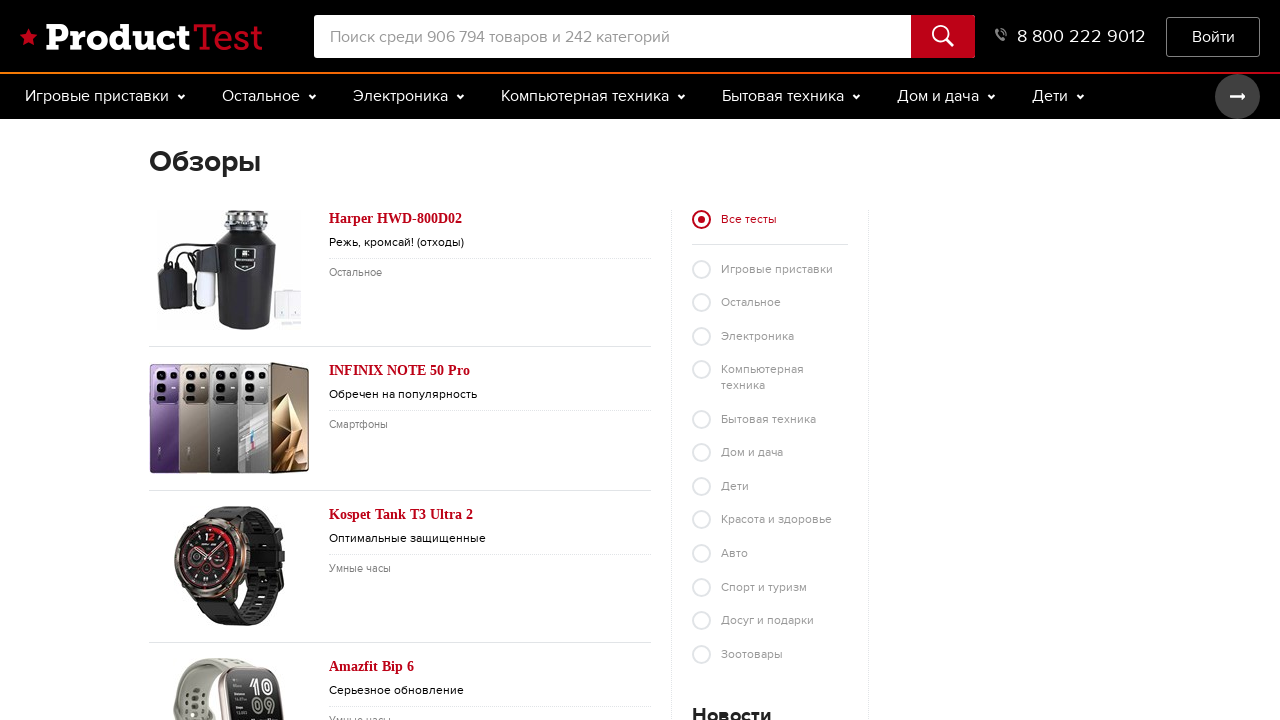

Verified URL contains 'tests' (tests page)
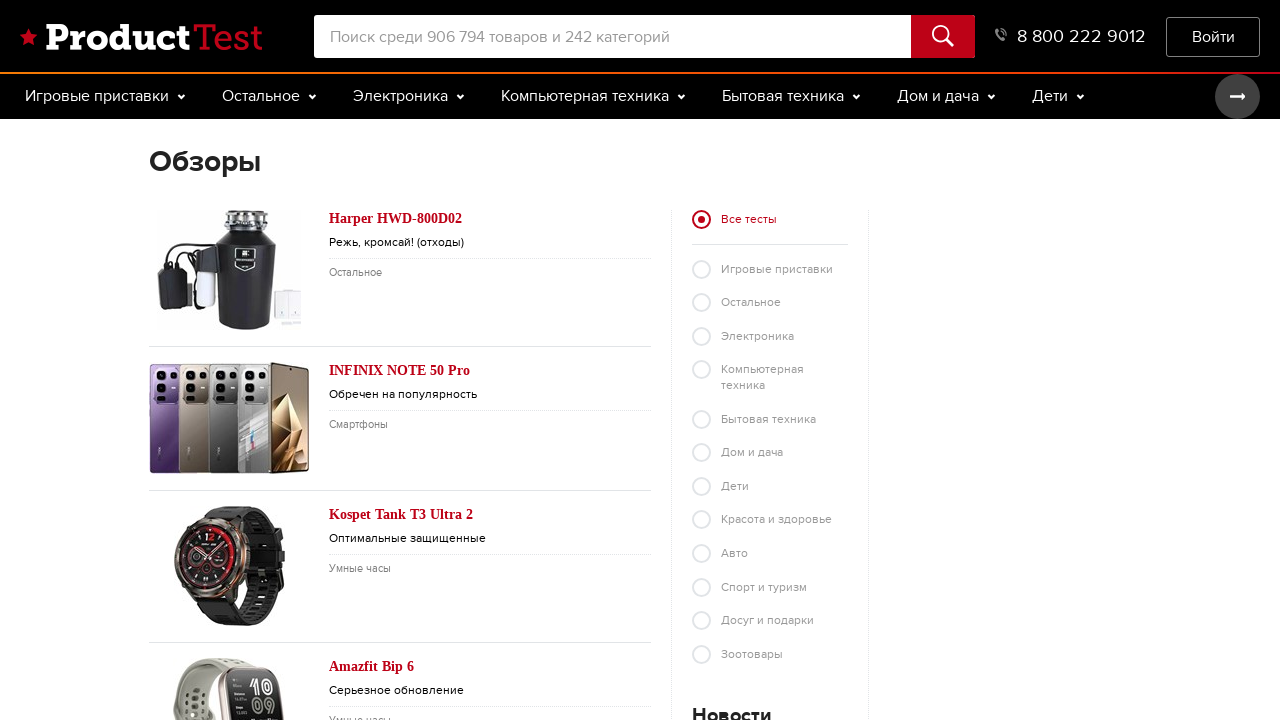

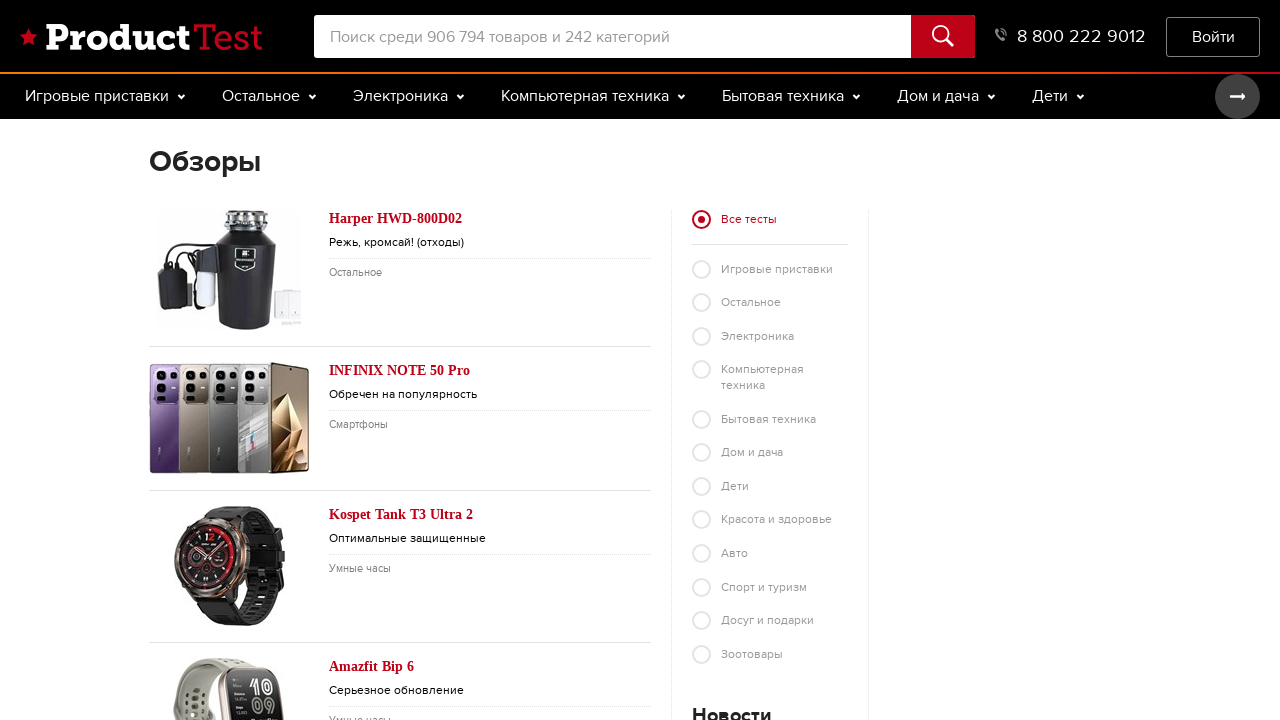